Tests Swiggy location search by entering a location in the search field

Starting URL: https://www.swiggy.com/

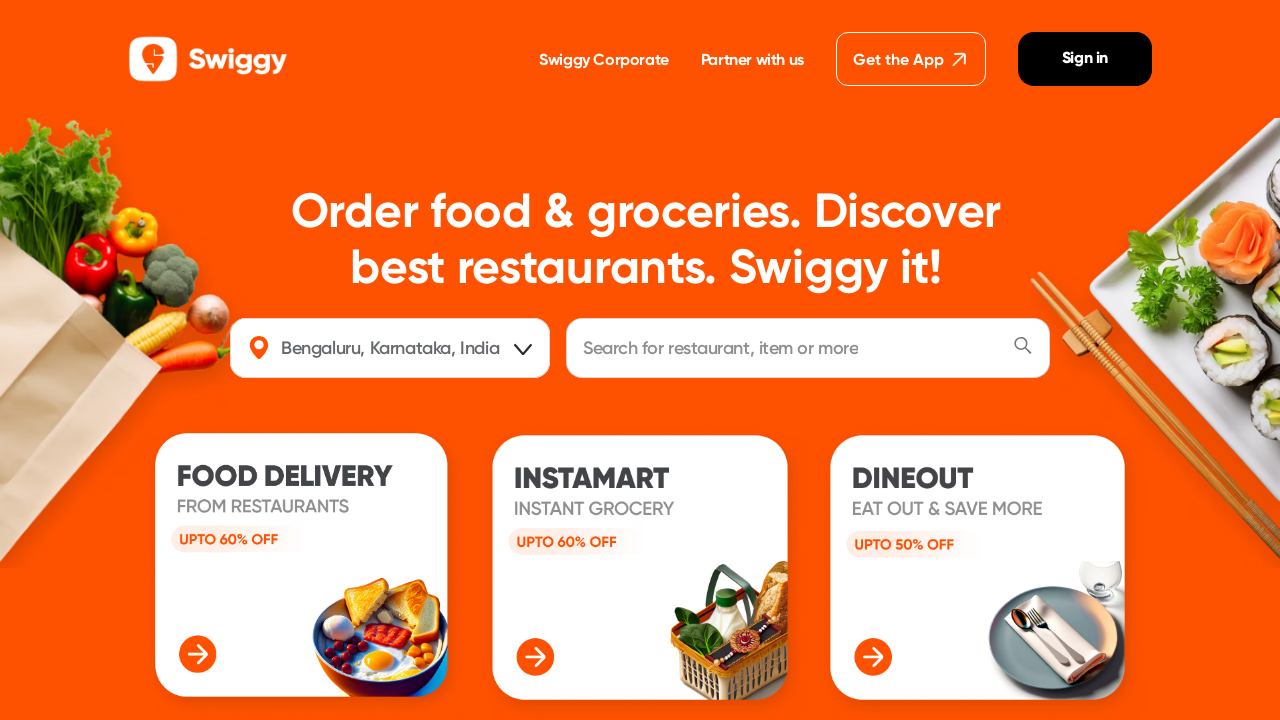

Entered 'vijayawada' in the location search field on #location
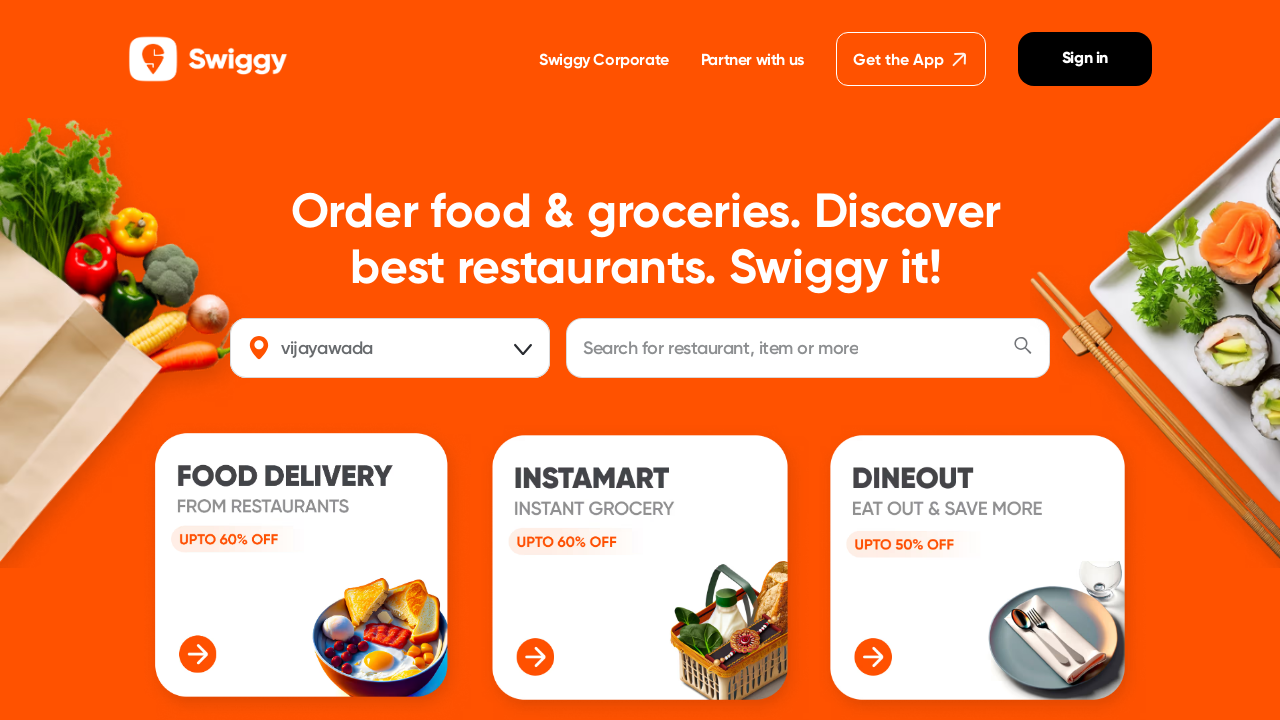

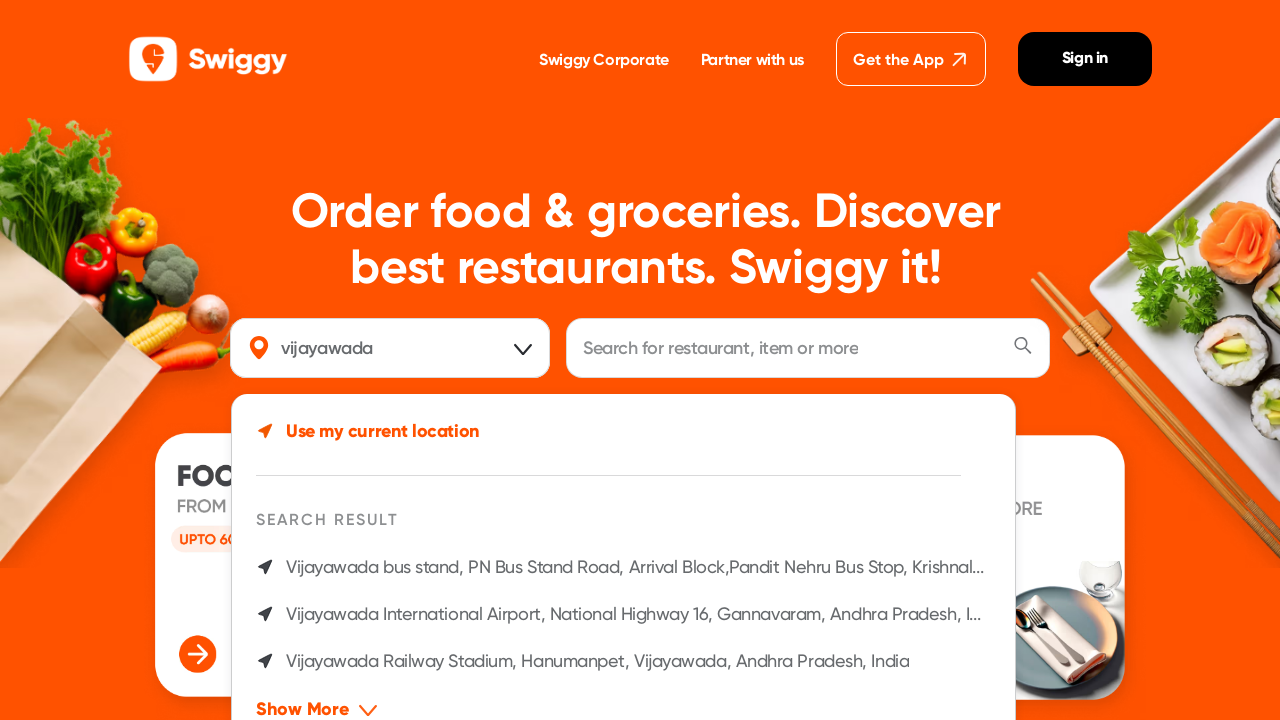